Tests JavaScript-based scrolling functionality by scrolling the page to bring a specific element (name input field) into view.

Starting URL: https://formy-project.herokuapp.com/scroll

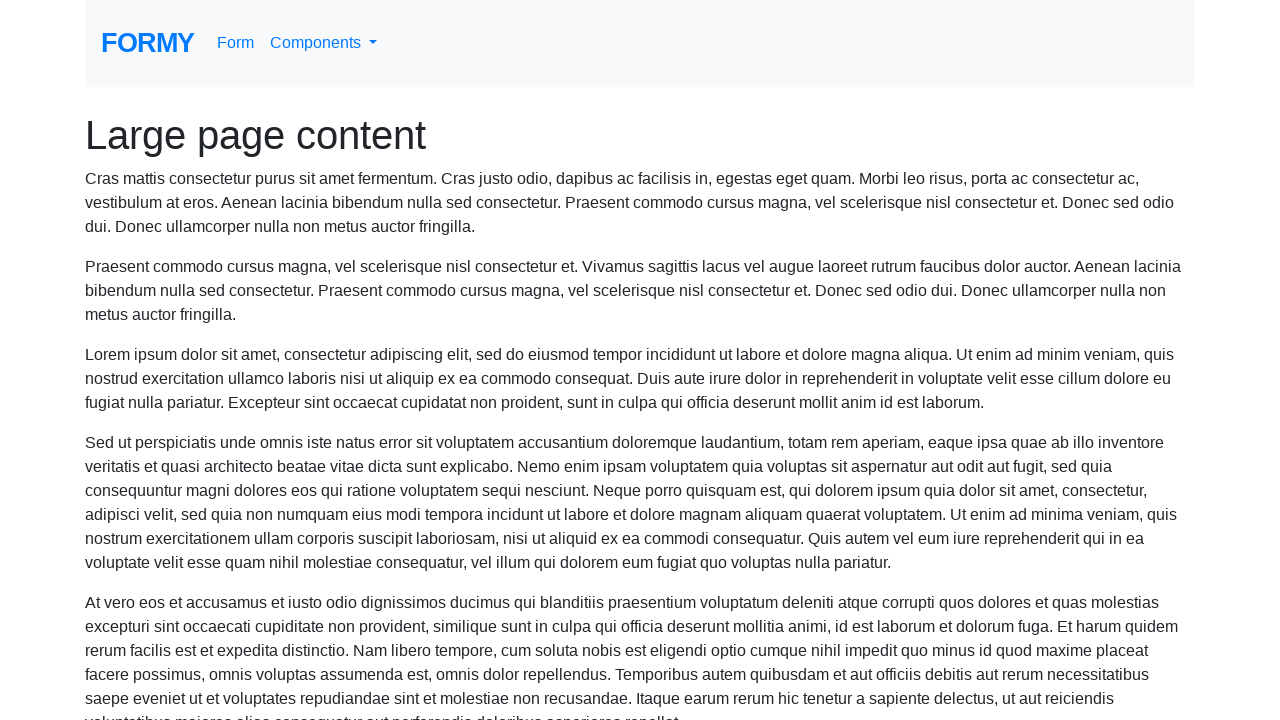

Located the name input field element
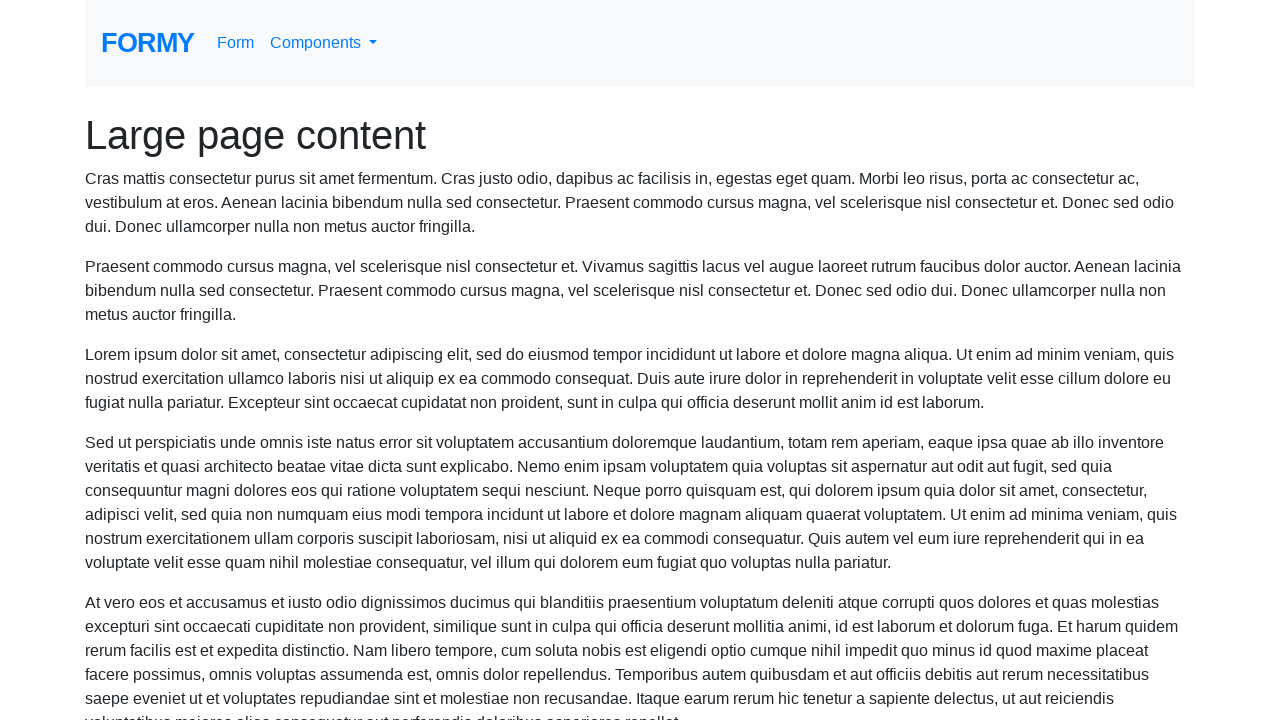

Scrolled the page to bring the name input field into view using JavaScript
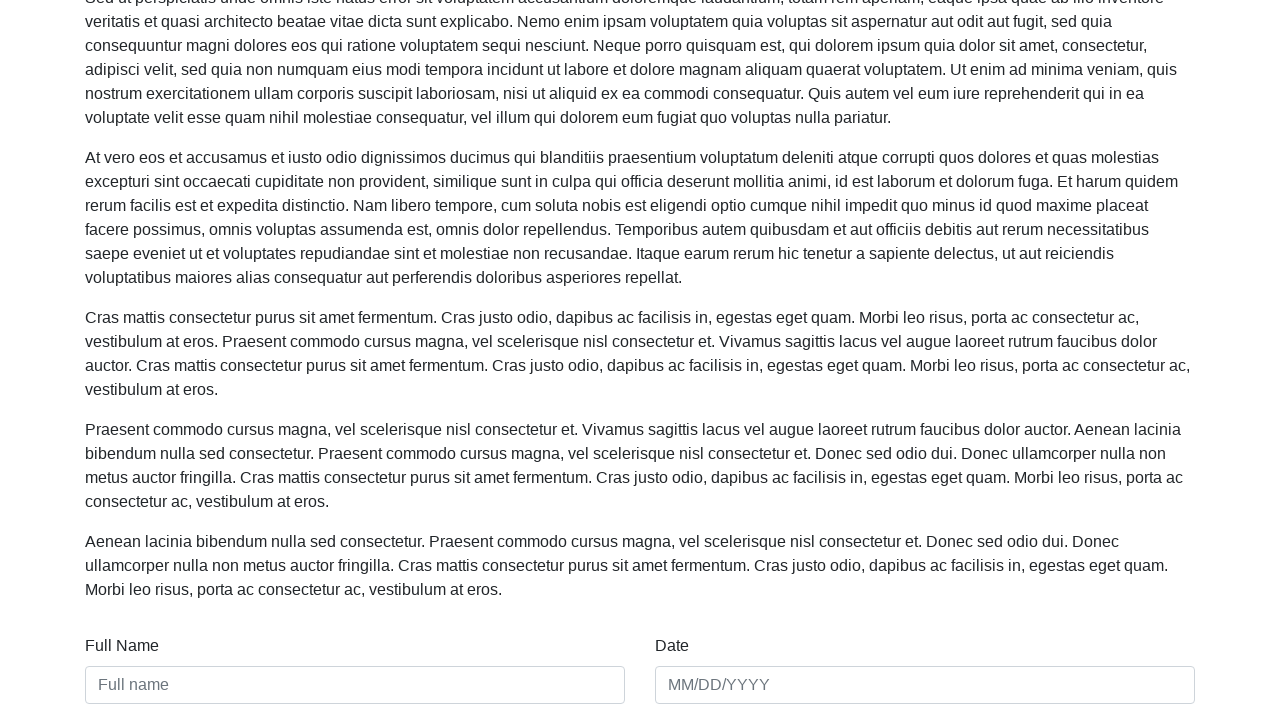

Verified that the name input field is now visible on the page
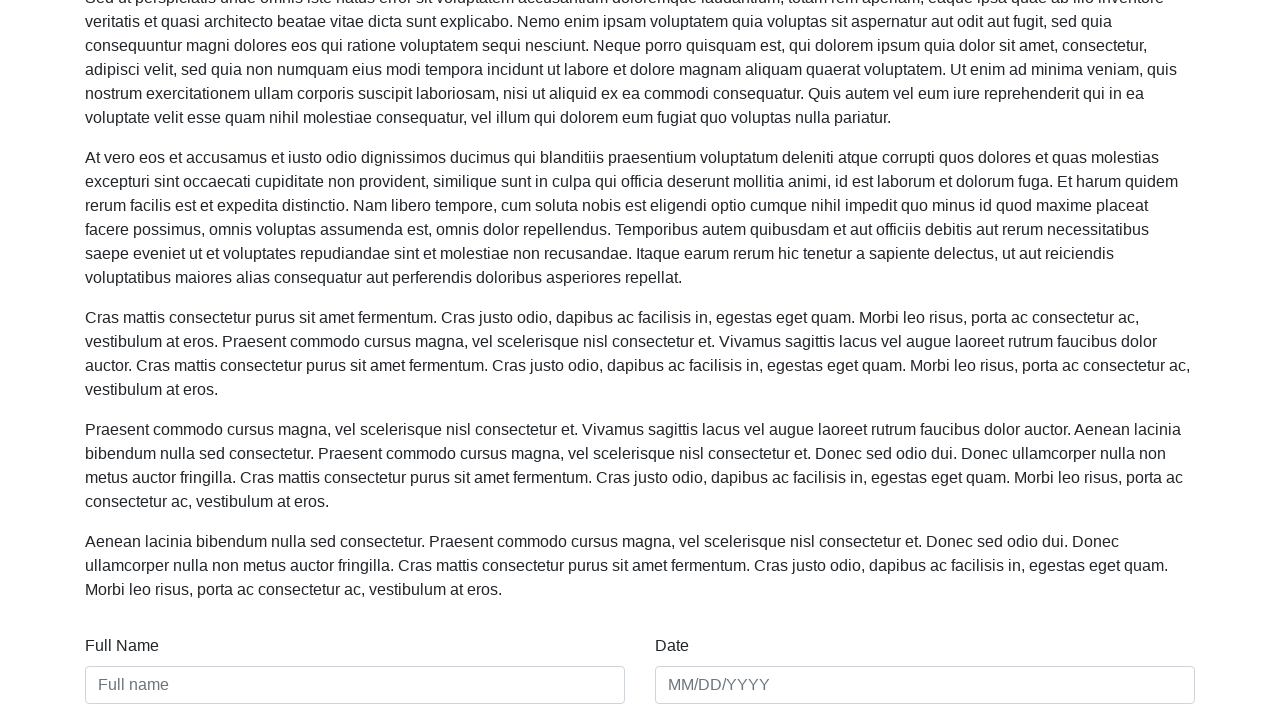

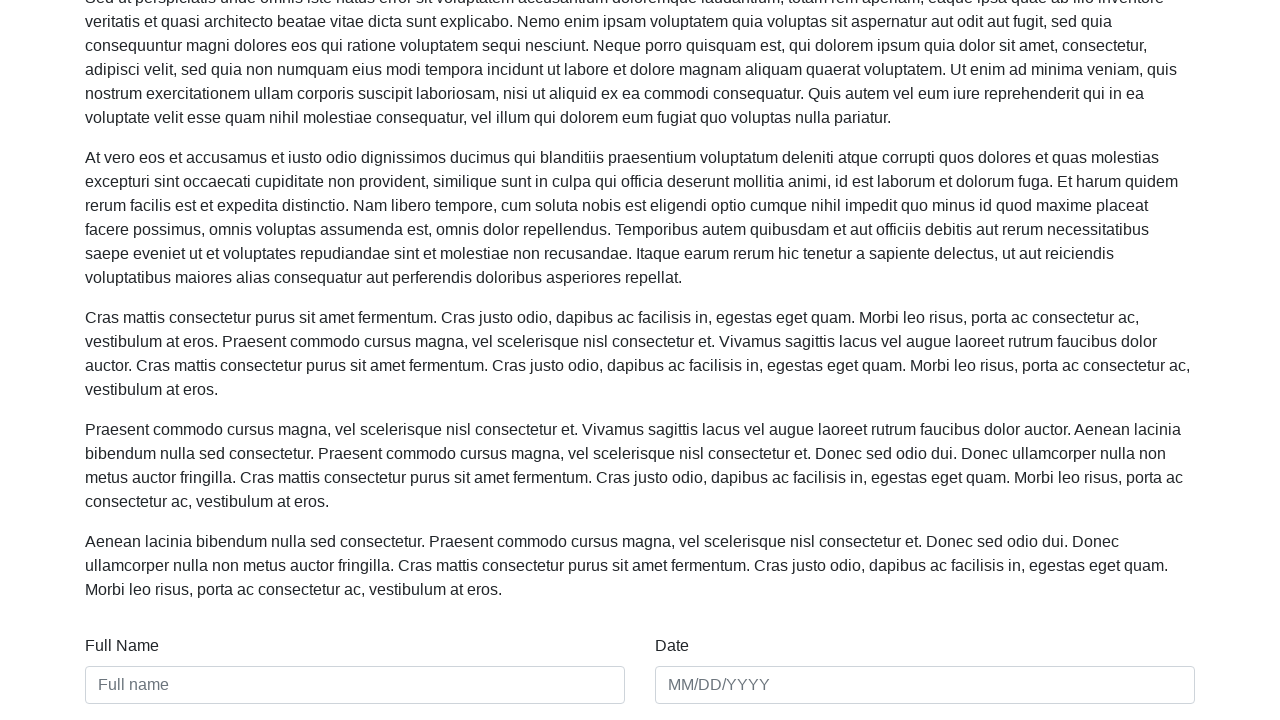